Tests checkbox selection by clicking all hobby checkboxes on a registration form

Starting URL: https://demo.automationtesting.in/Register.html

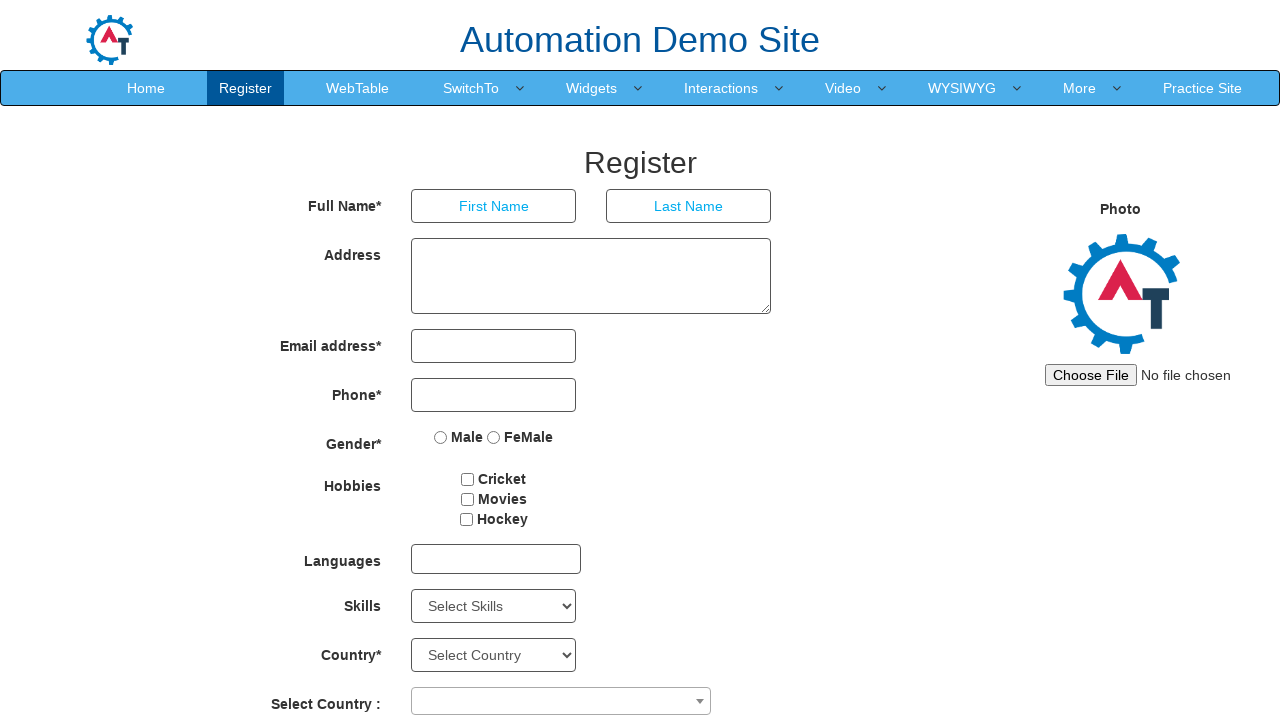

Located all hobby checkboxes on registration form
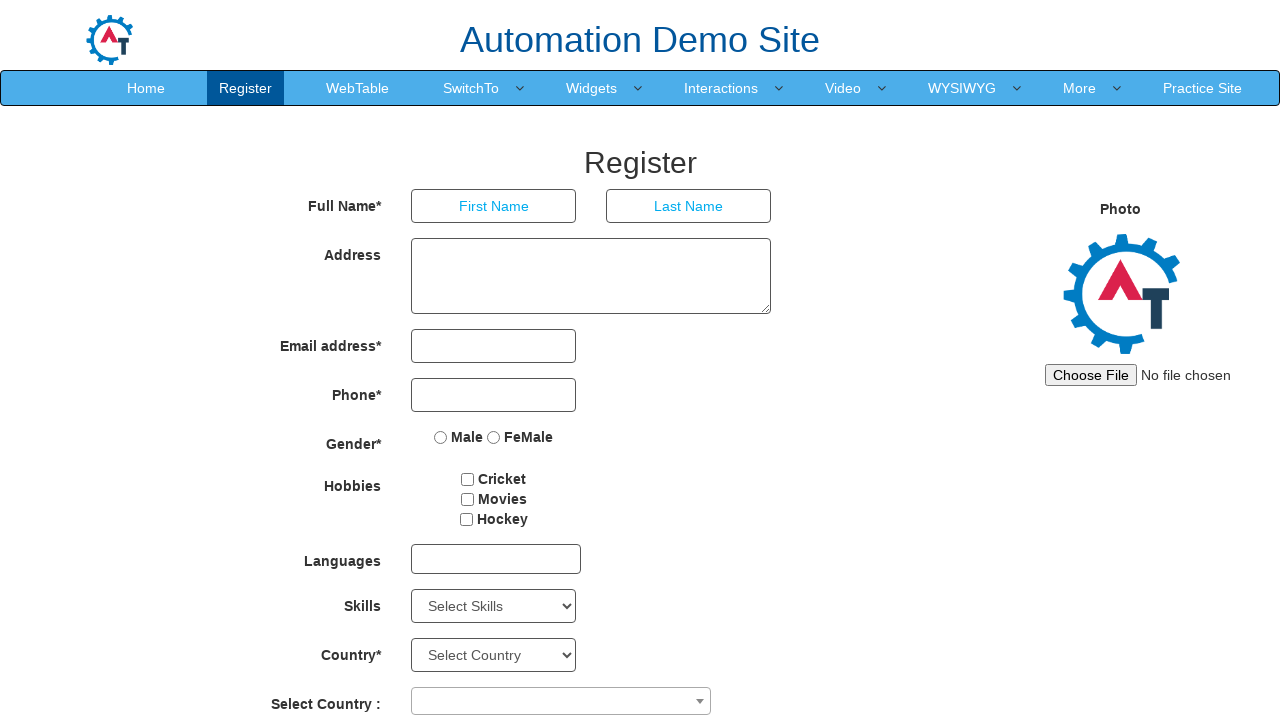

Clicked a hobby checkbox
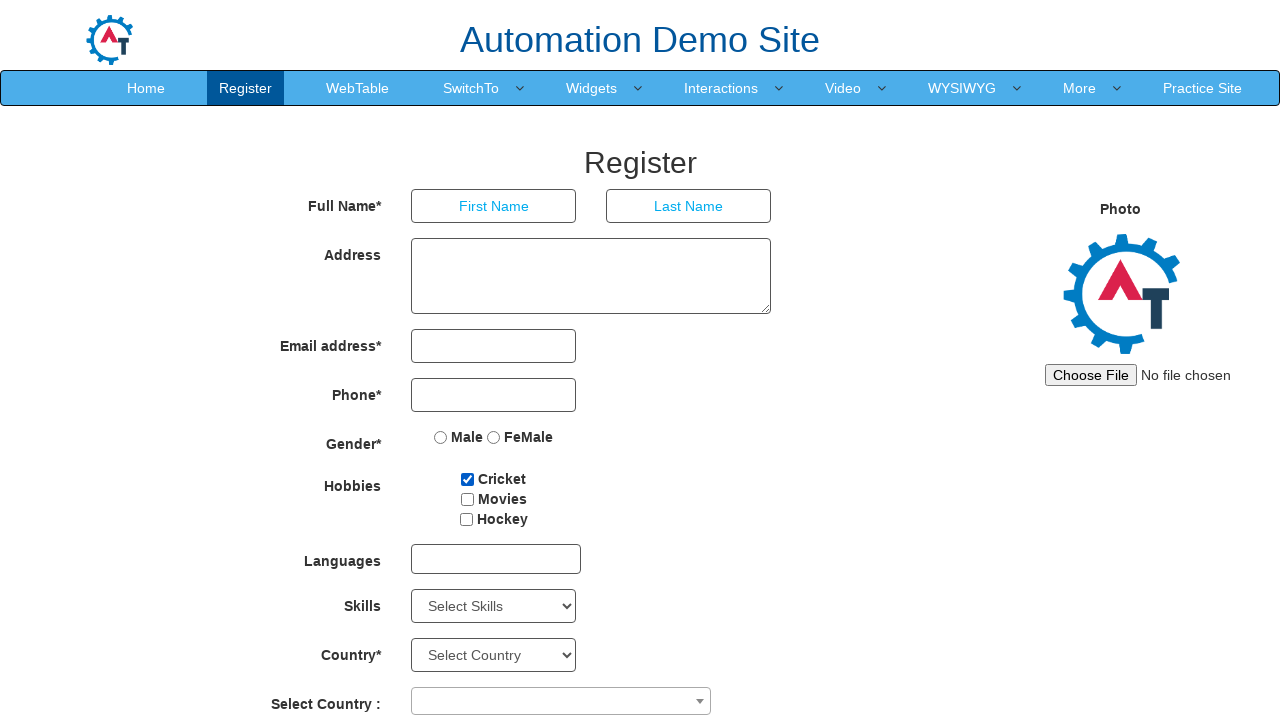

Waited 2 seconds before clicking next checkbox
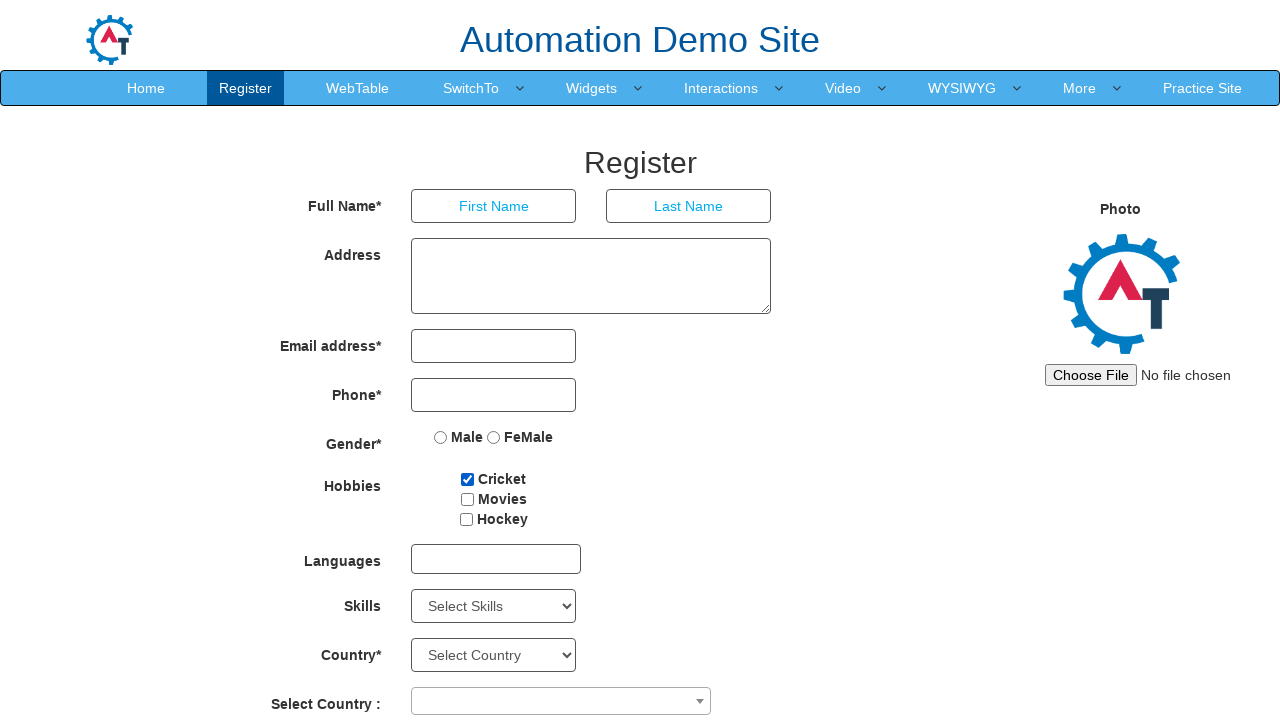

Clicked a hobby checkbox
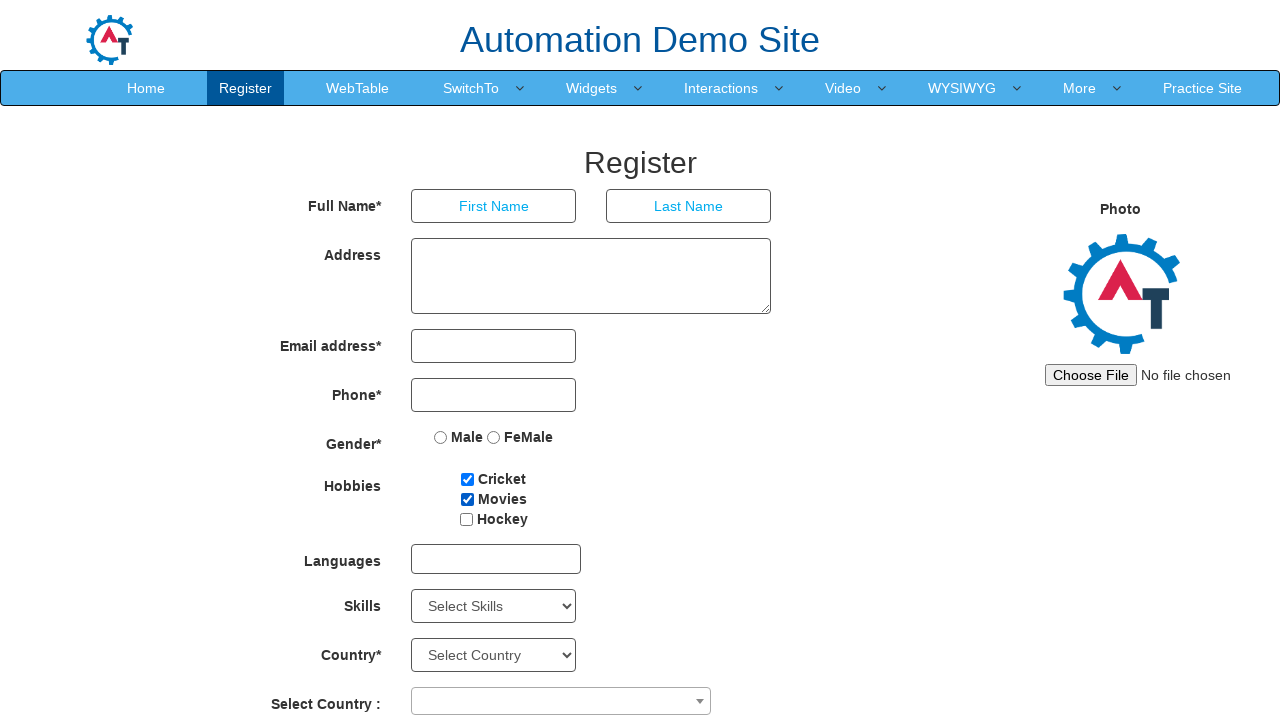

Waited 2 seconds before clicking next checkbox
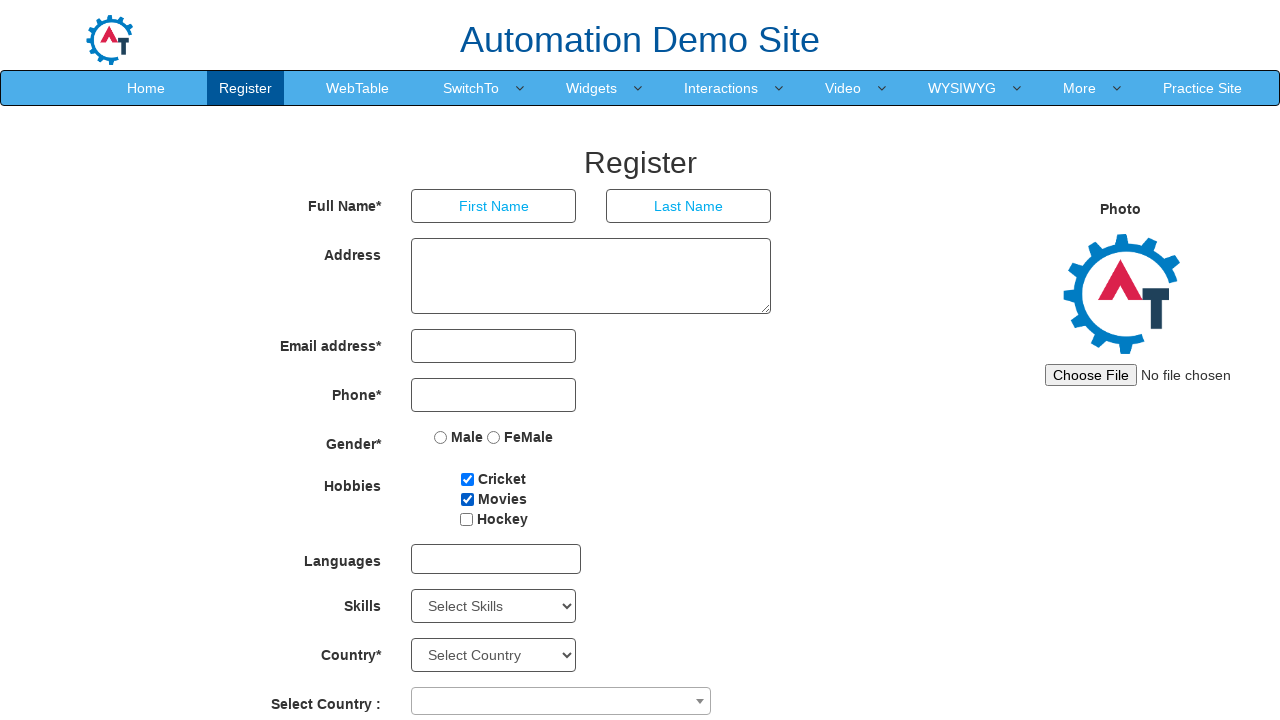

Clicked a hobby checkbox
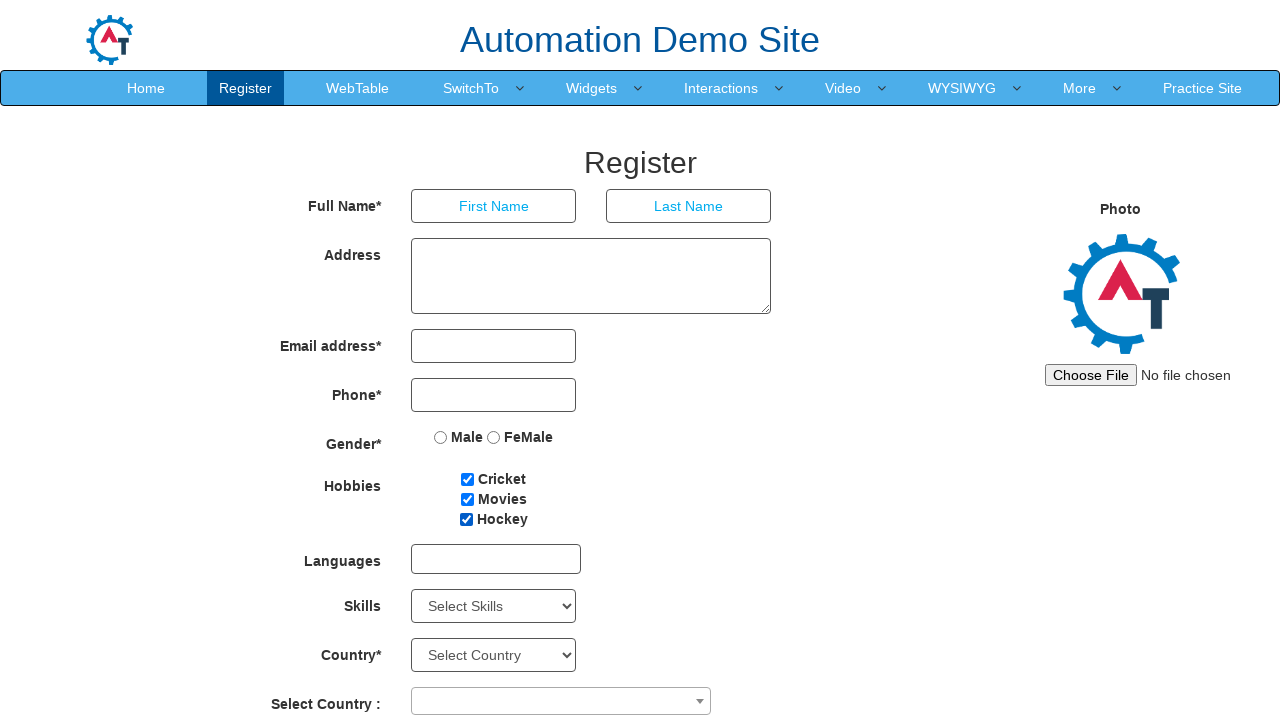

Waited 2 seconds before clicking next checkbox
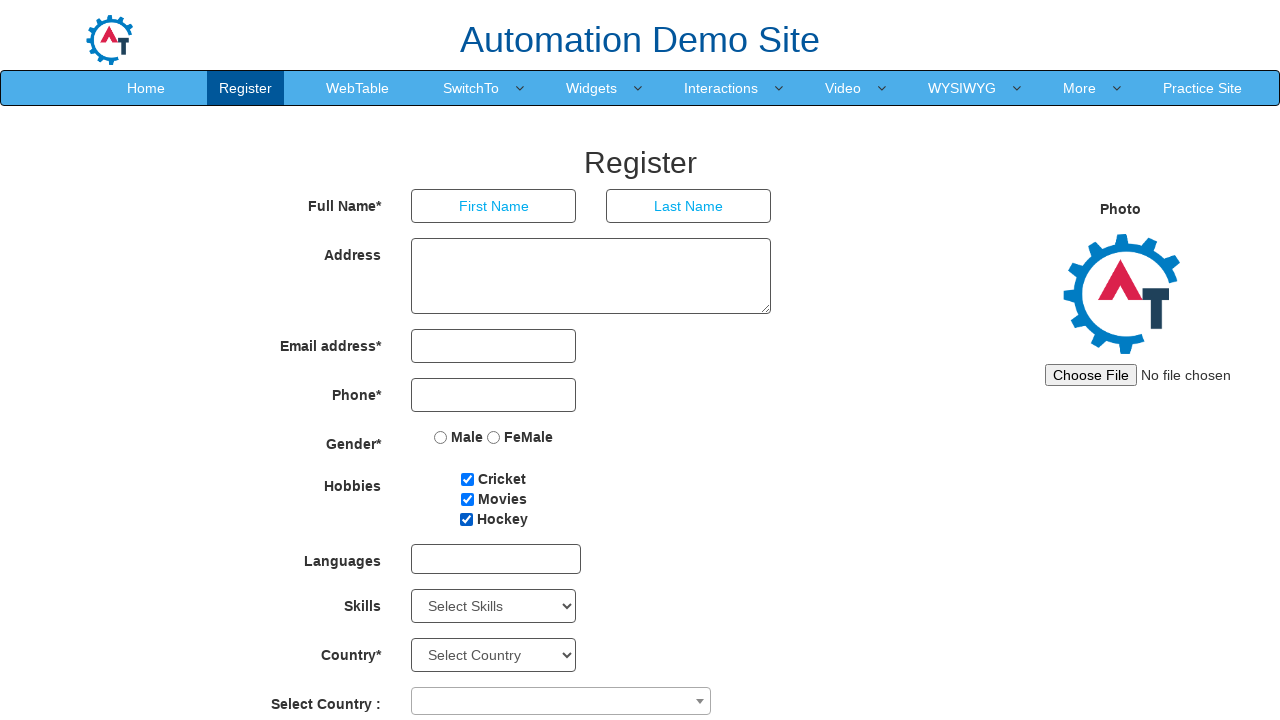

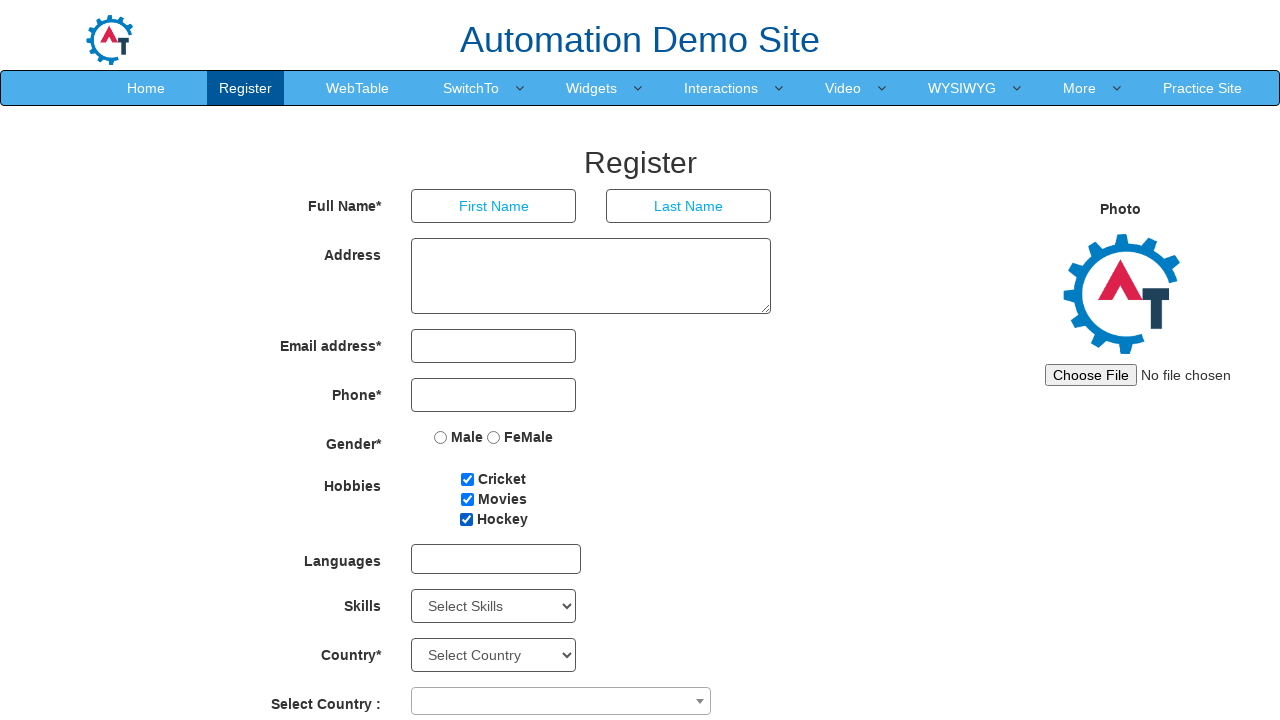